Tests the Add/Remove Elements functionality by clicking the Add Element button, verifying the Delete button appears, clicking Delete, and verifying the page heading is still visible.

Starting URL: https://the-internet.herokuapp.com/add_remove_elements/

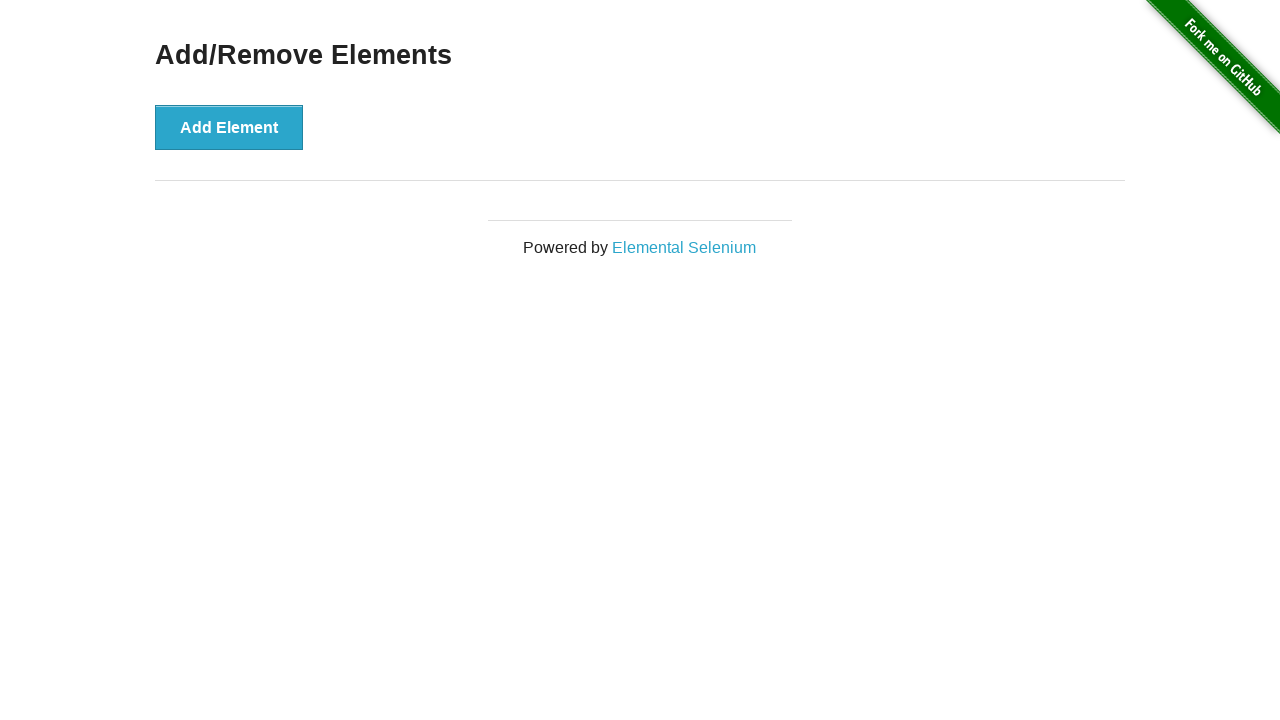

Clicked the Add Element button at (229, 127) on button[onclick='addElement()']
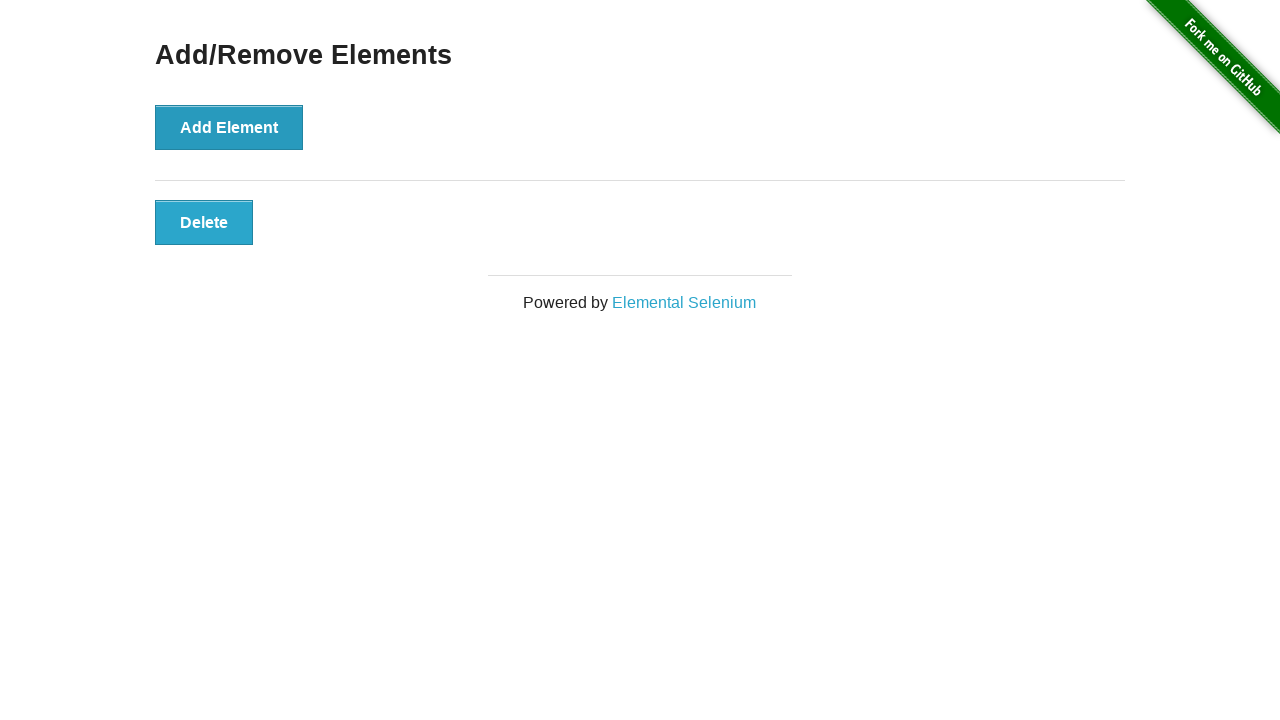

Delete button appeared after adding element
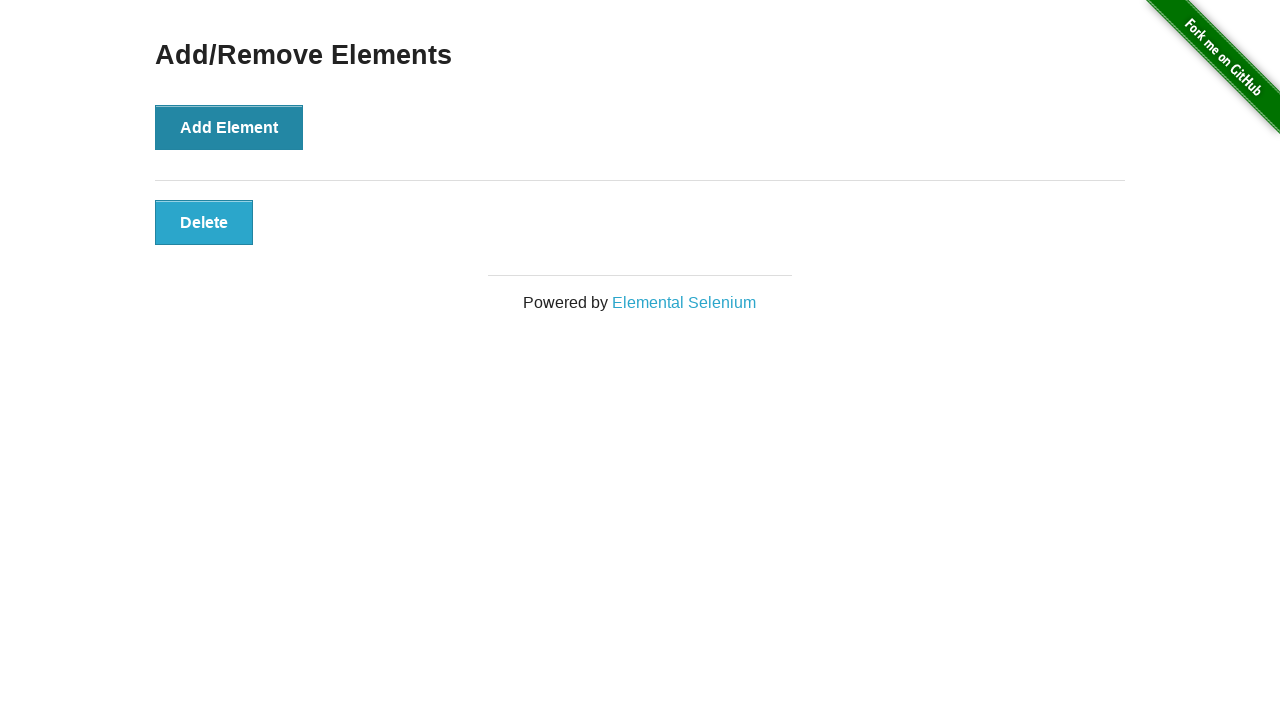

Located the Delete button
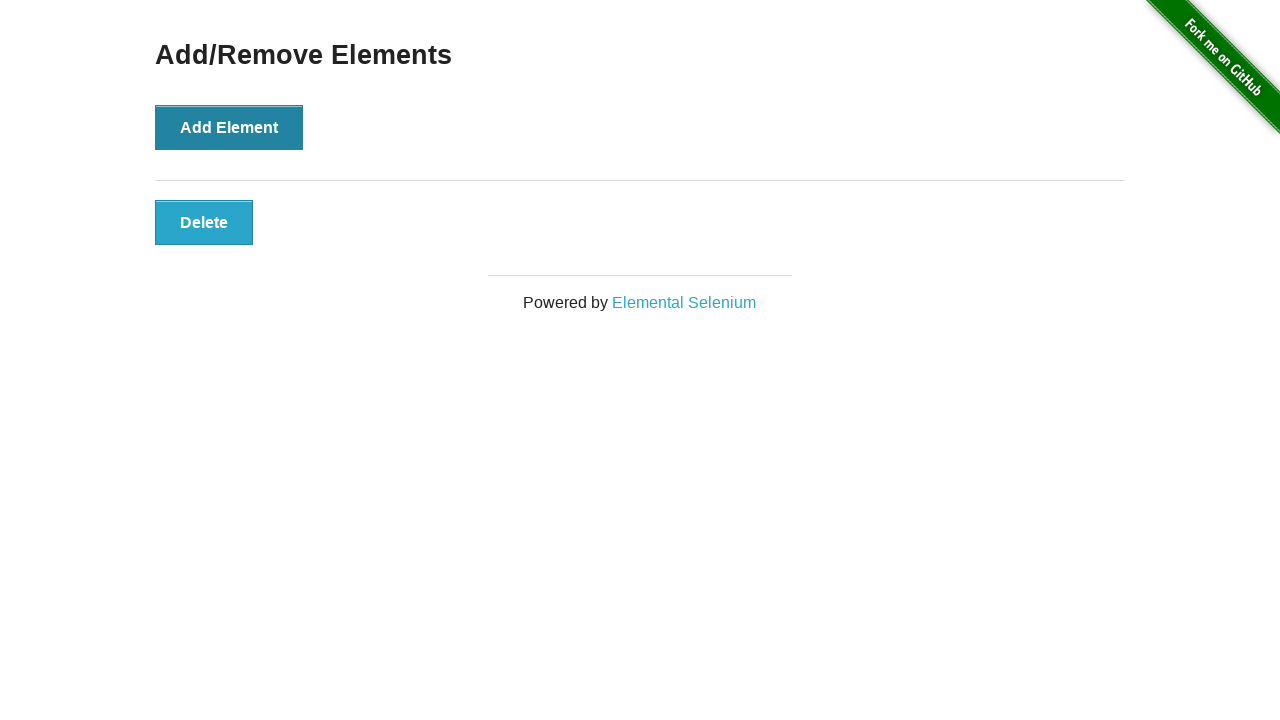

Verified Delete button is visible
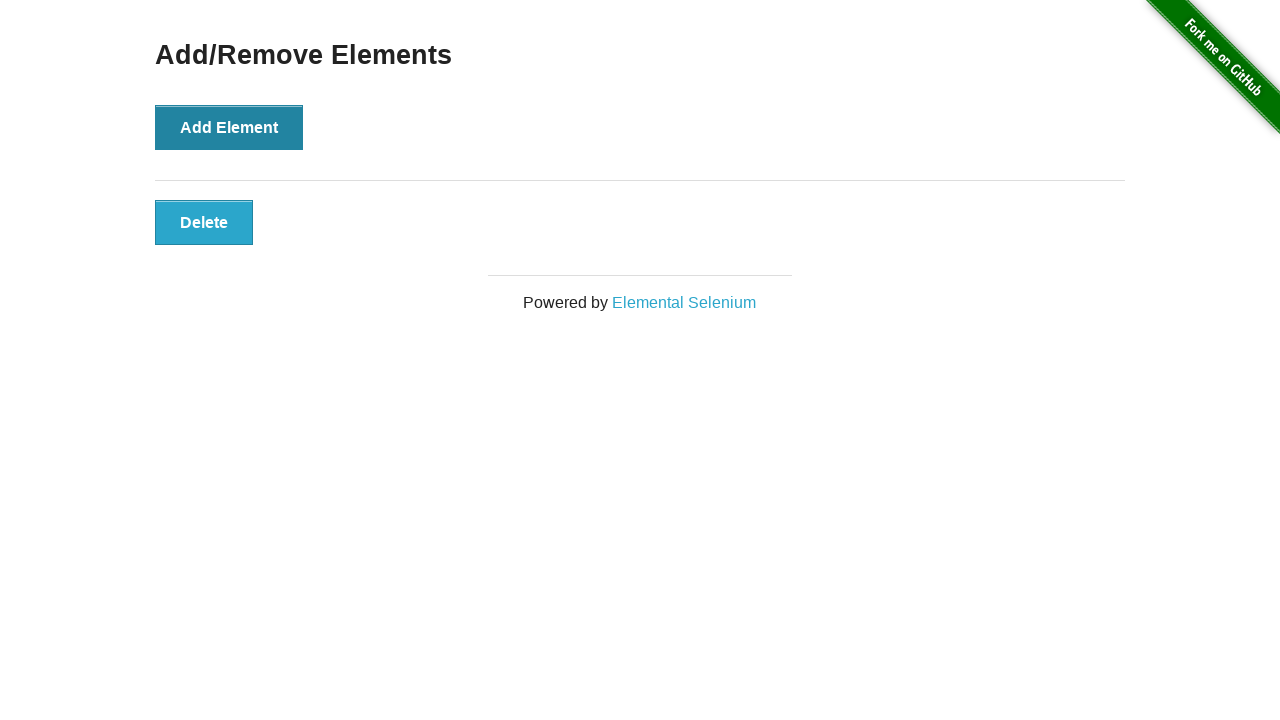

Clicked the Delete button to remove element at (204, 222) on button[onclick='deleteElement()']
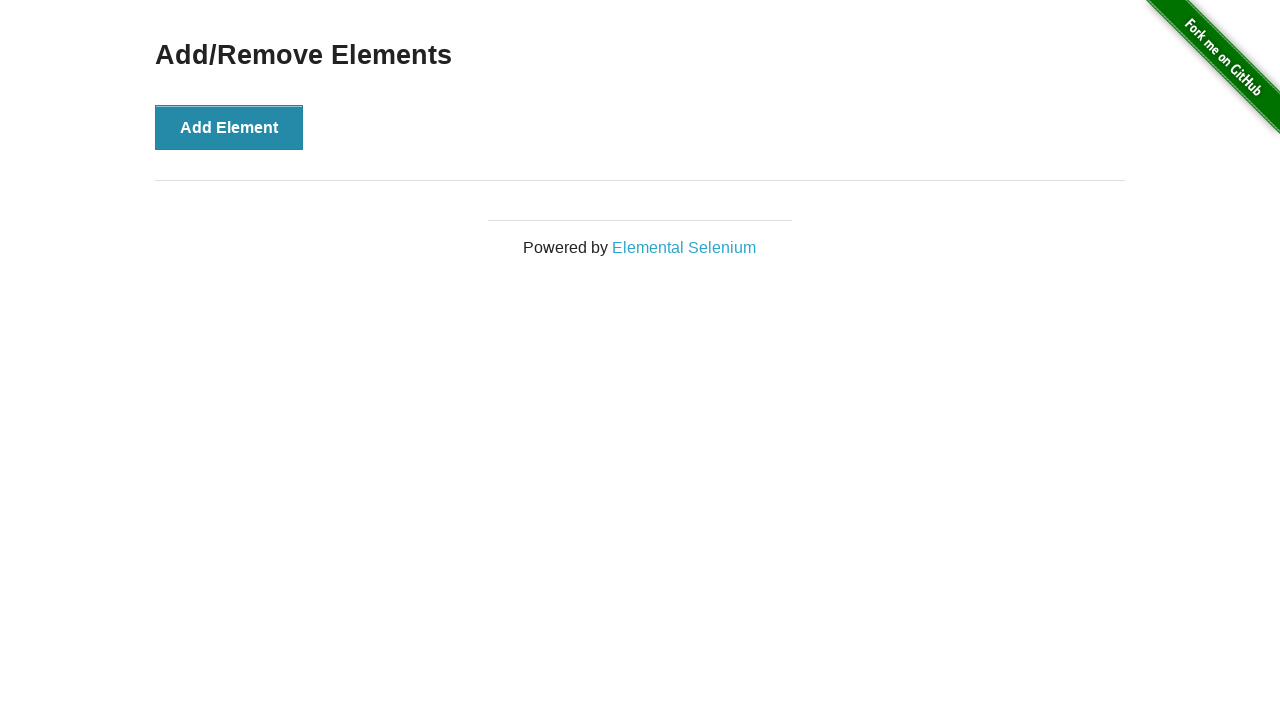

Located the Add/Remove Elements heading
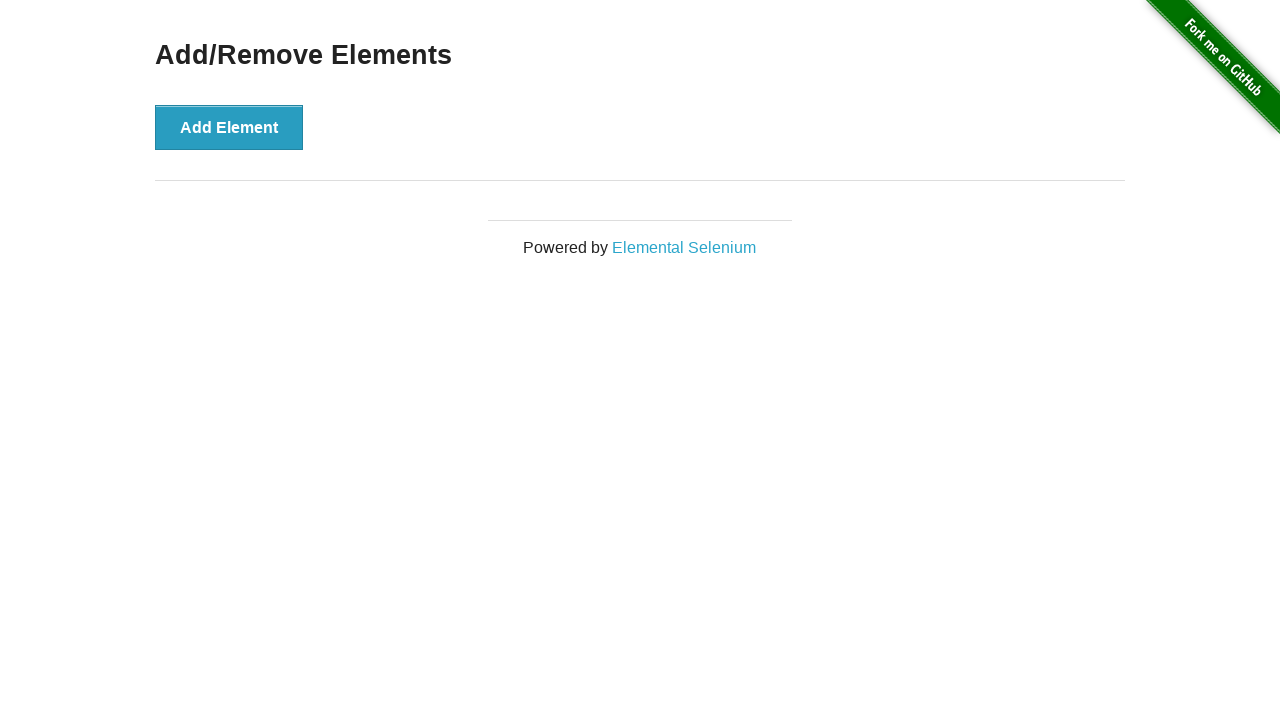

Verified Add/Remove Elements heading is still visible after deletion
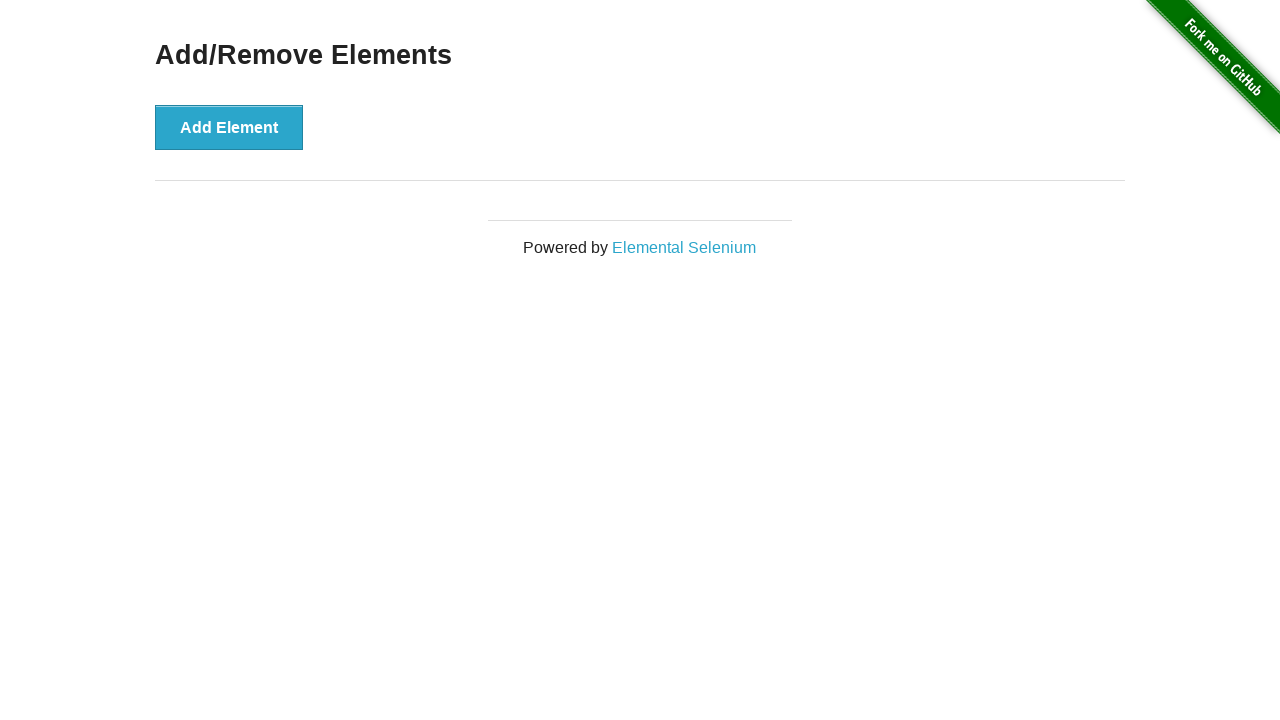

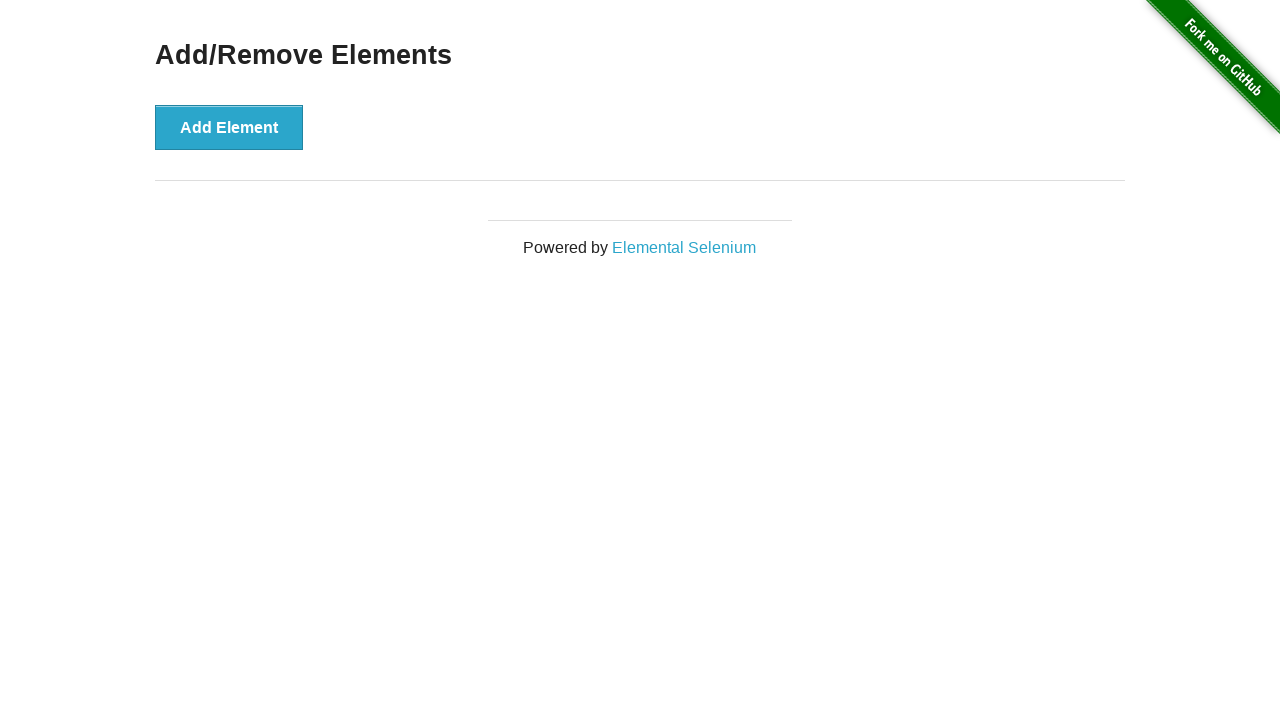